Tests that edits are cancelled when pressing Escape key

Starting URL: https://demo.playwright.dev/todomvc

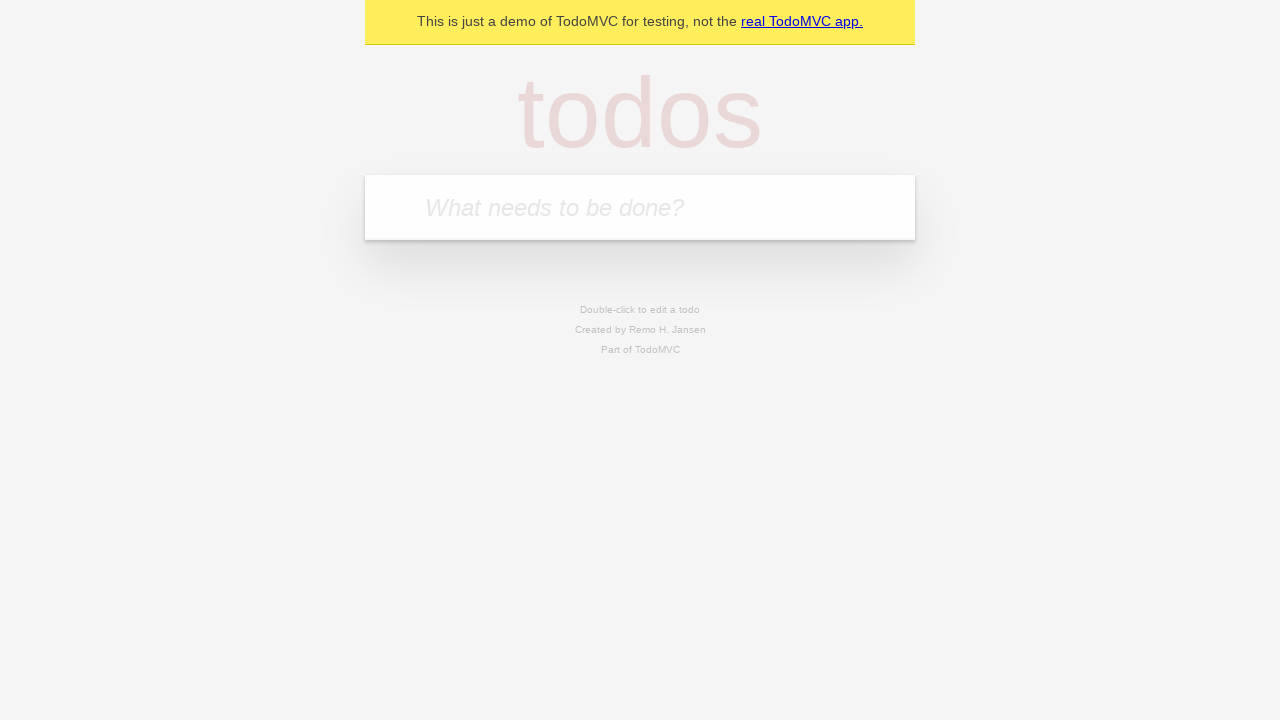

Filled first todo input with 'buy some cheese' on .new-todo
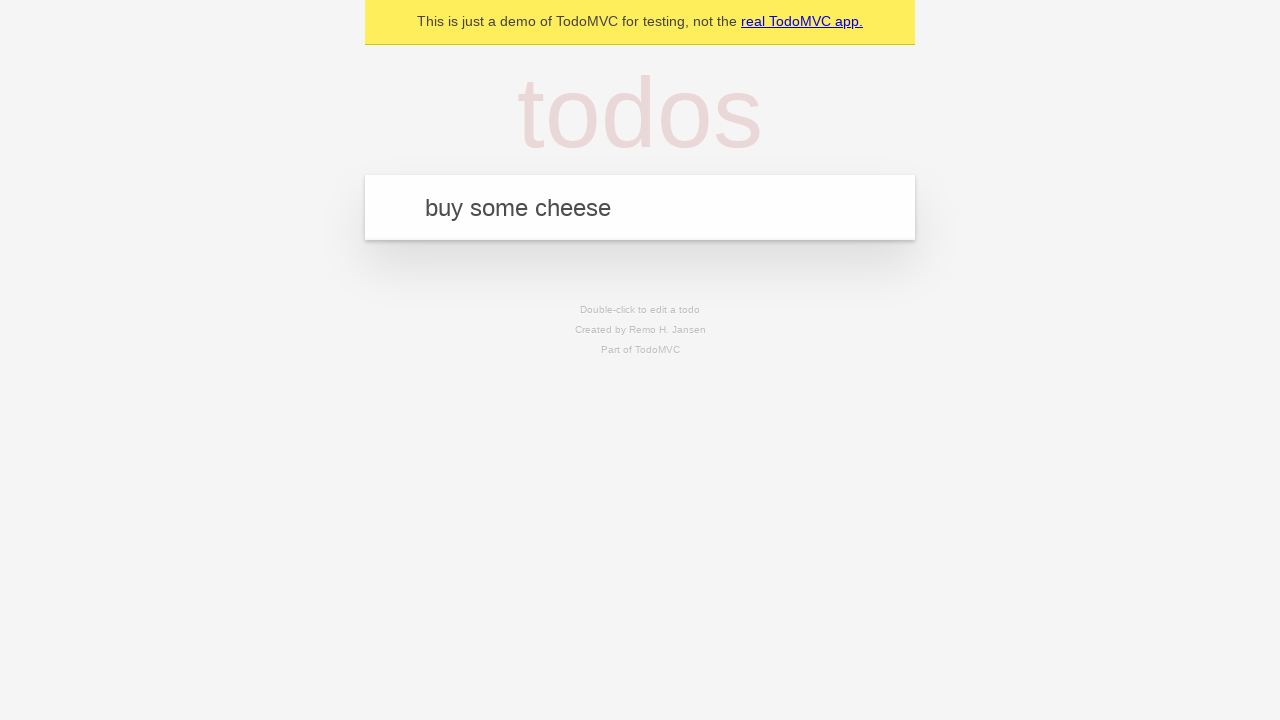

Pressed Enter to create first todo on .new-todo
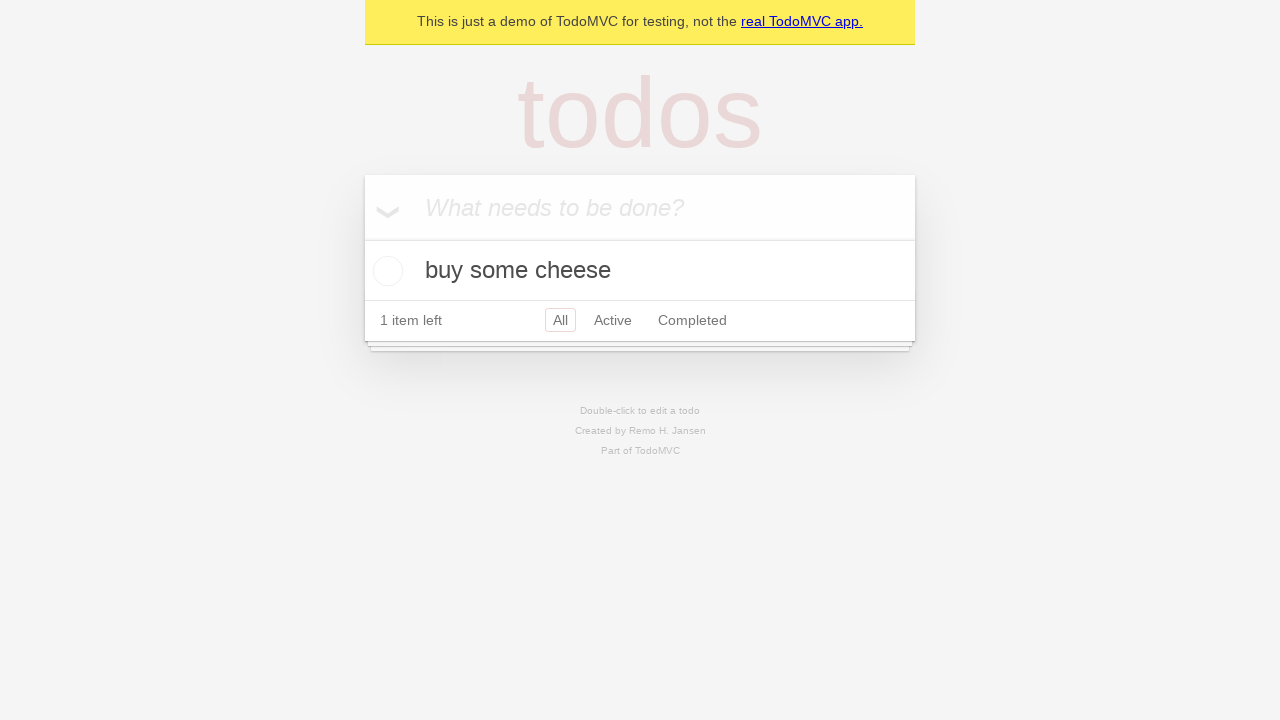

Filled second todo input with 'feed the cat' on .new-todo
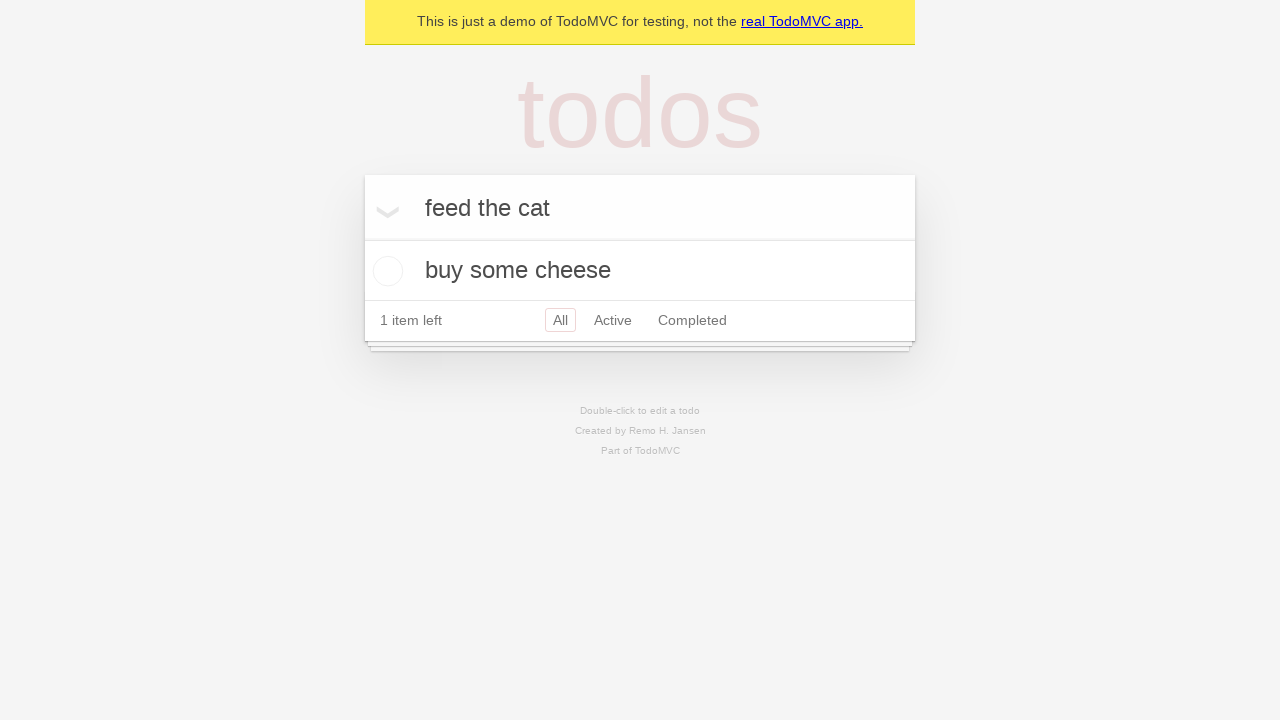

Pressed Enter to create second todo on .new-todo
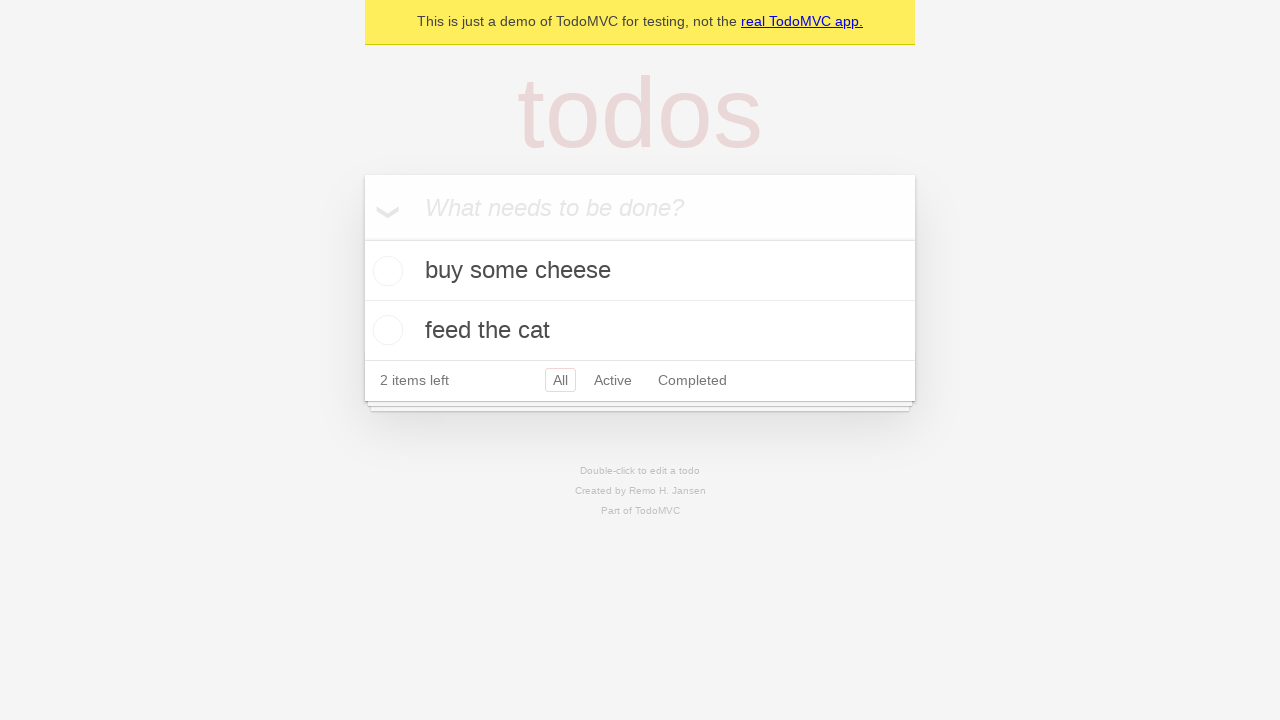

Filled third todo input with 'book a doctors appointment' on .new-todo
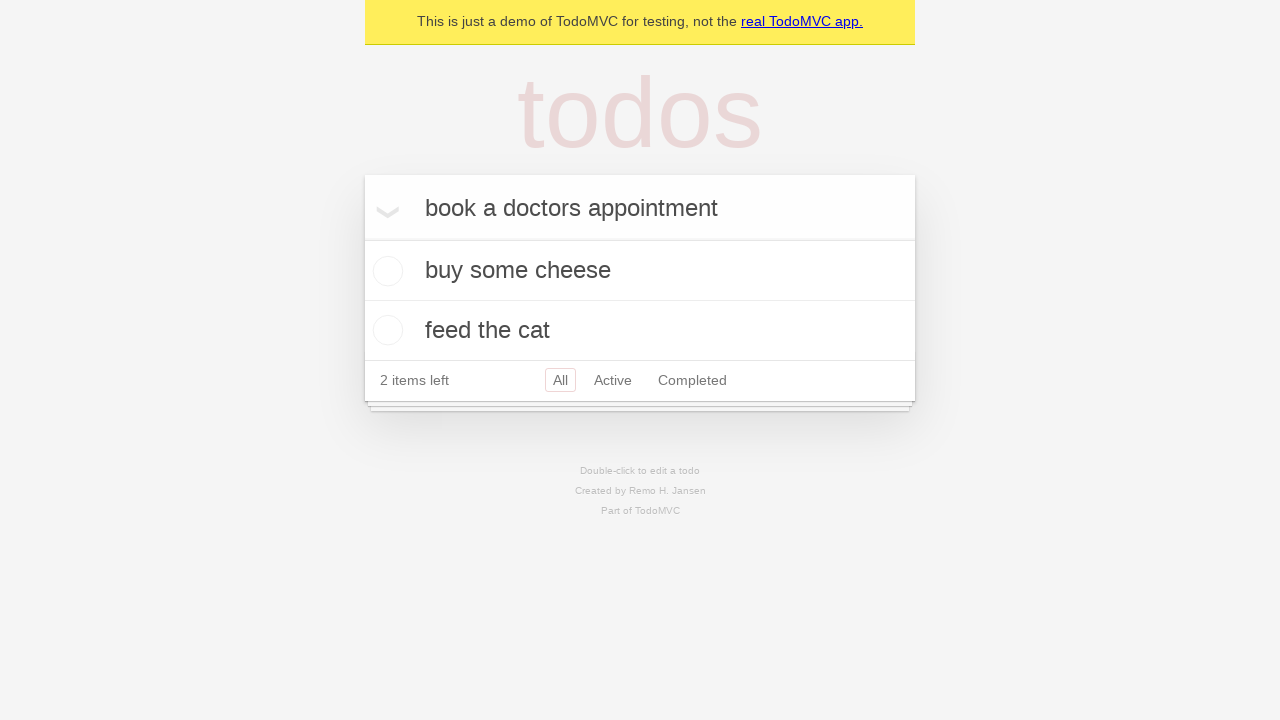

Pressed Enter to create third todo on .new-todo
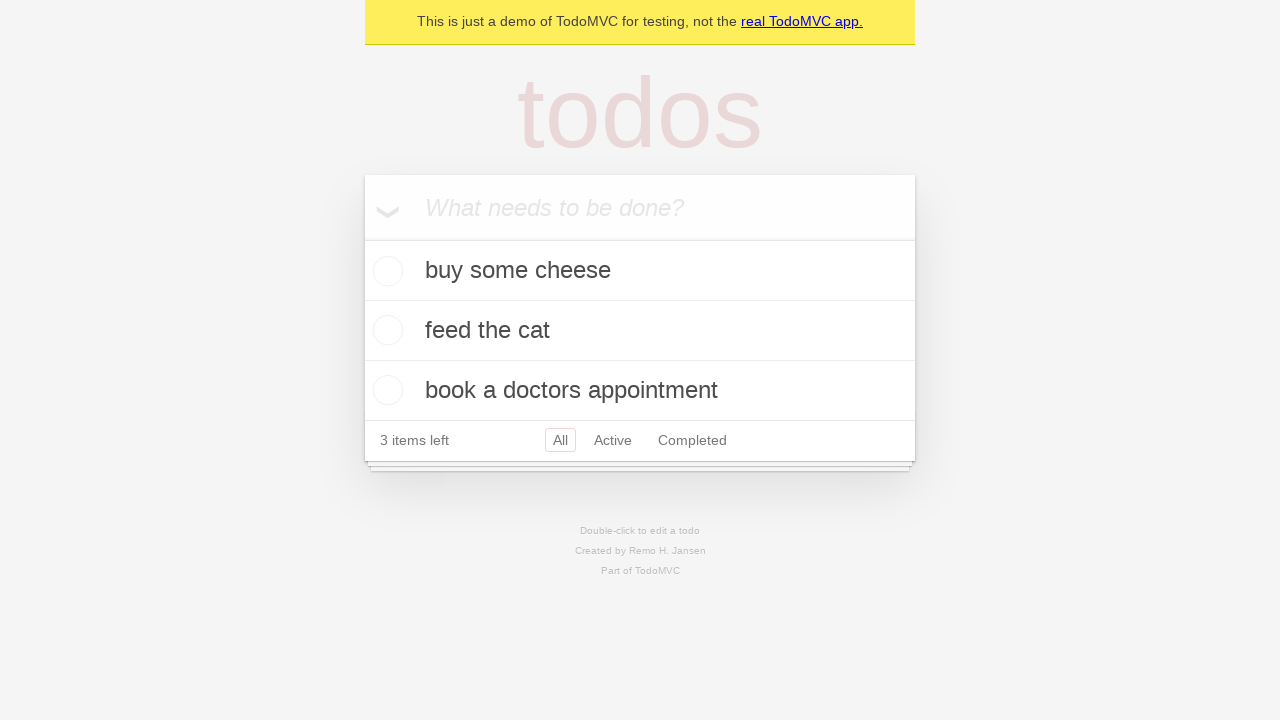

Double-clicked second todo to enter edit mode at (640, 331) on .todo-list li >> nth=1
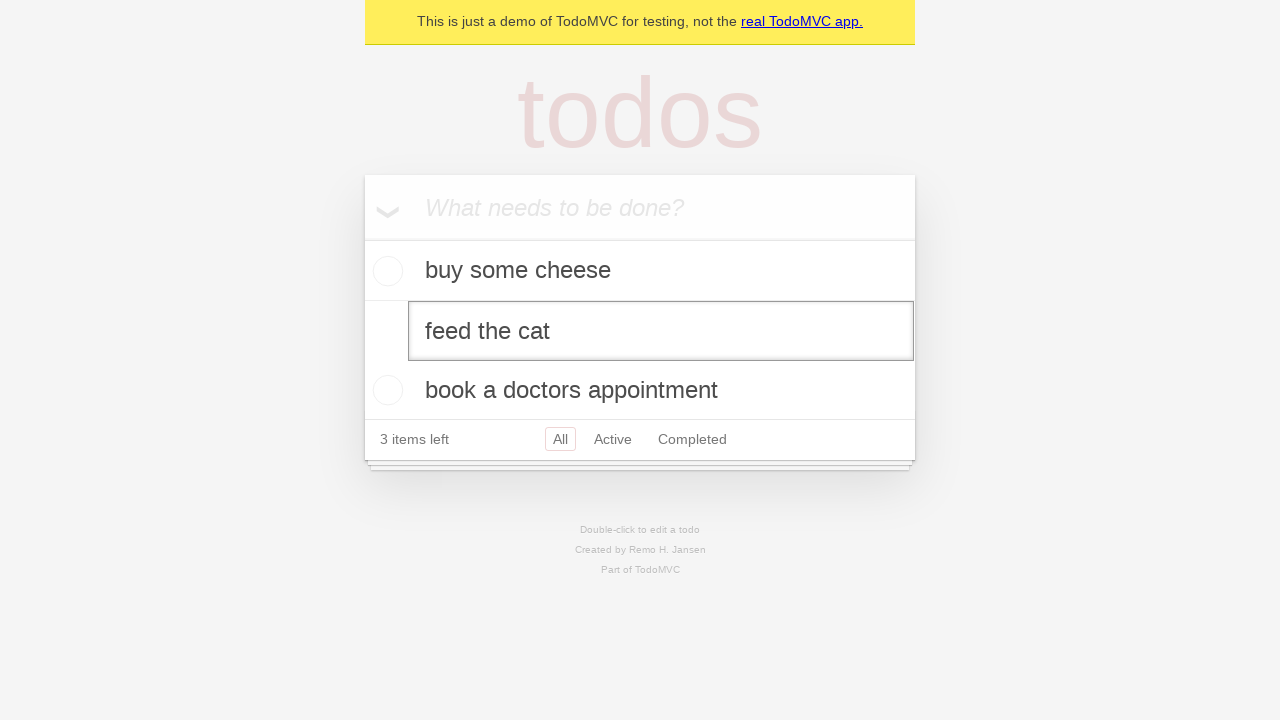

Pressed Escape to cancel edit on second todo on .todo-list li >> nth=1 >> .edit
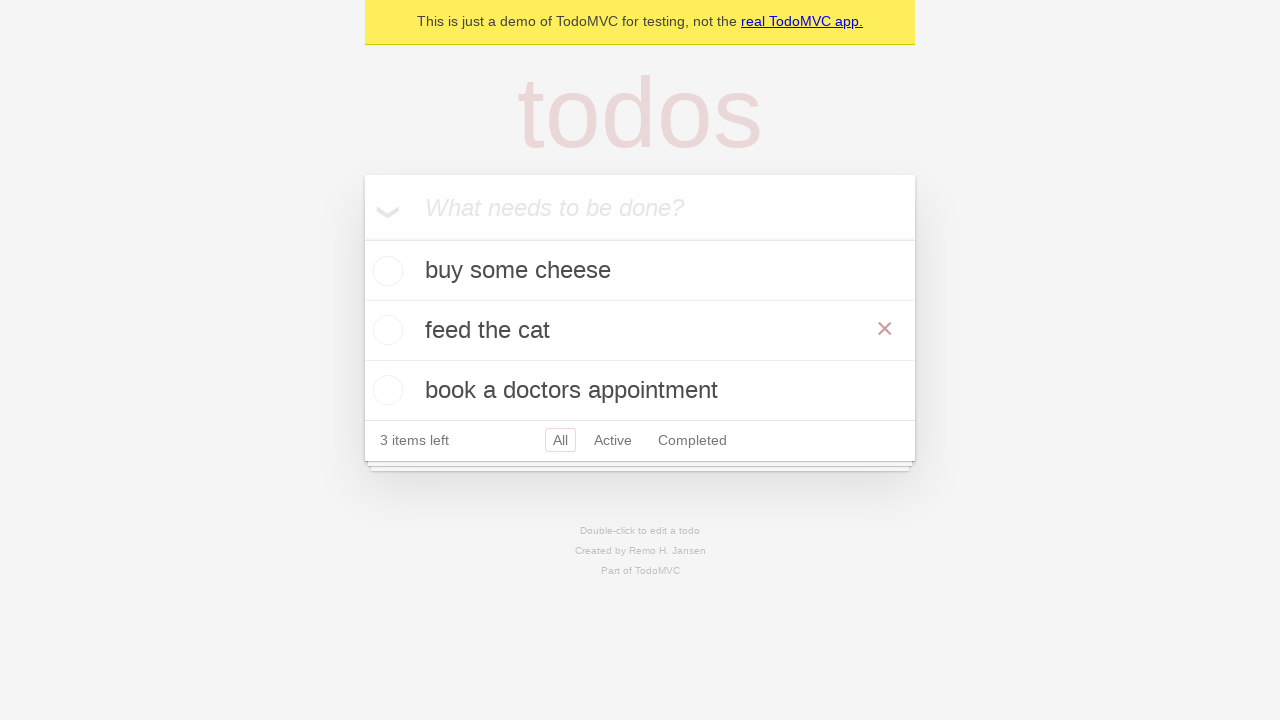

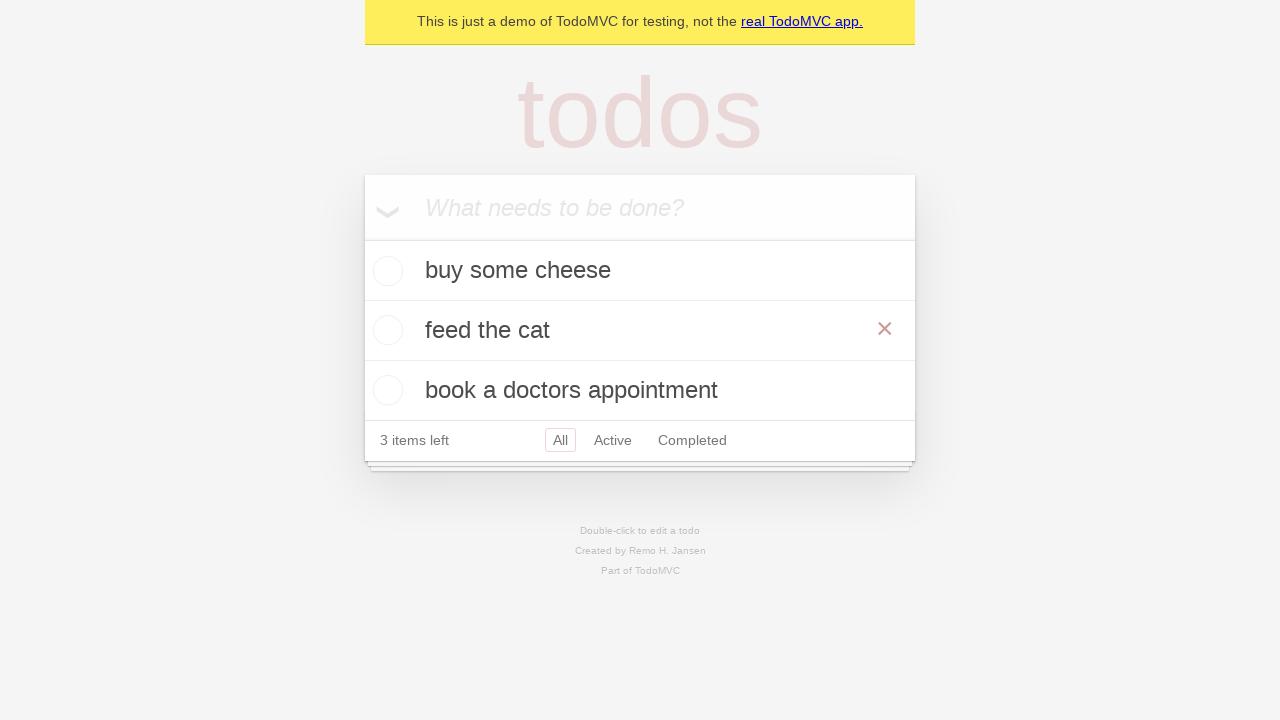